Navigates through a book catalog website, clicking through pagination to browse multiple pages of books, then visits an individual book detail page to verify the page structure loads correctly.

Starting URL: https://books.toscrape.com/index.html

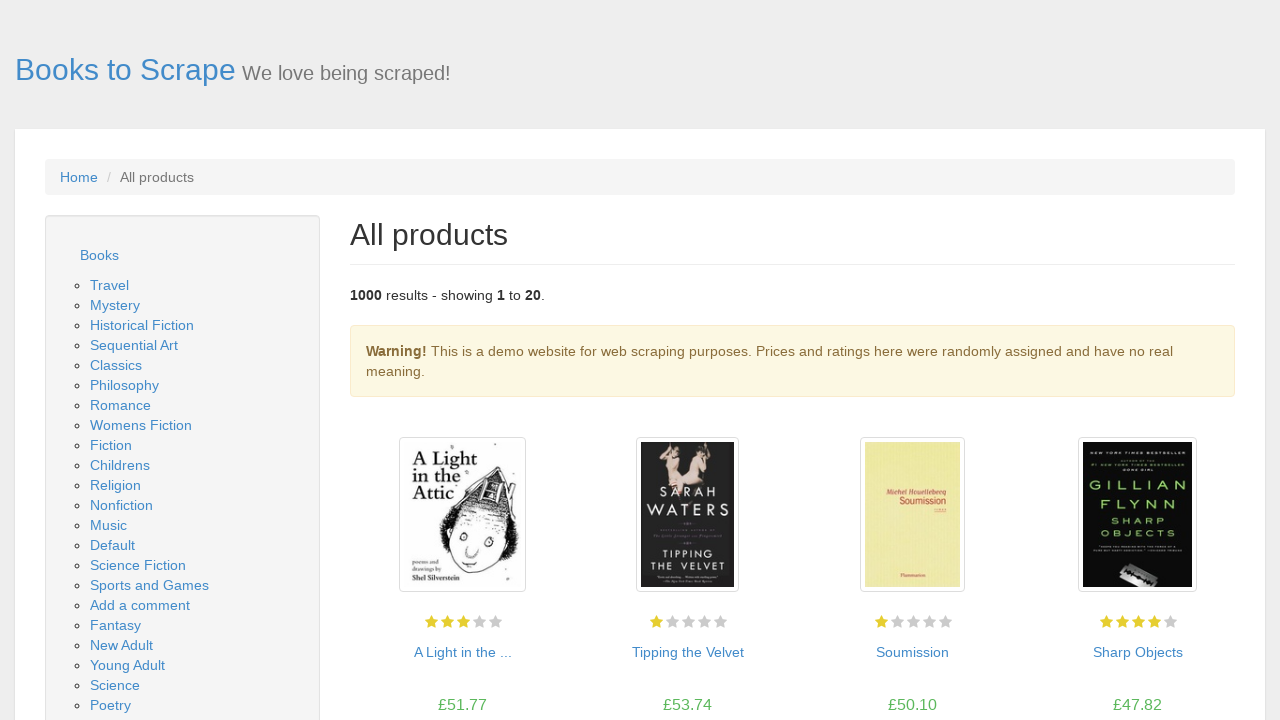

Waited for book listing to load on initial page
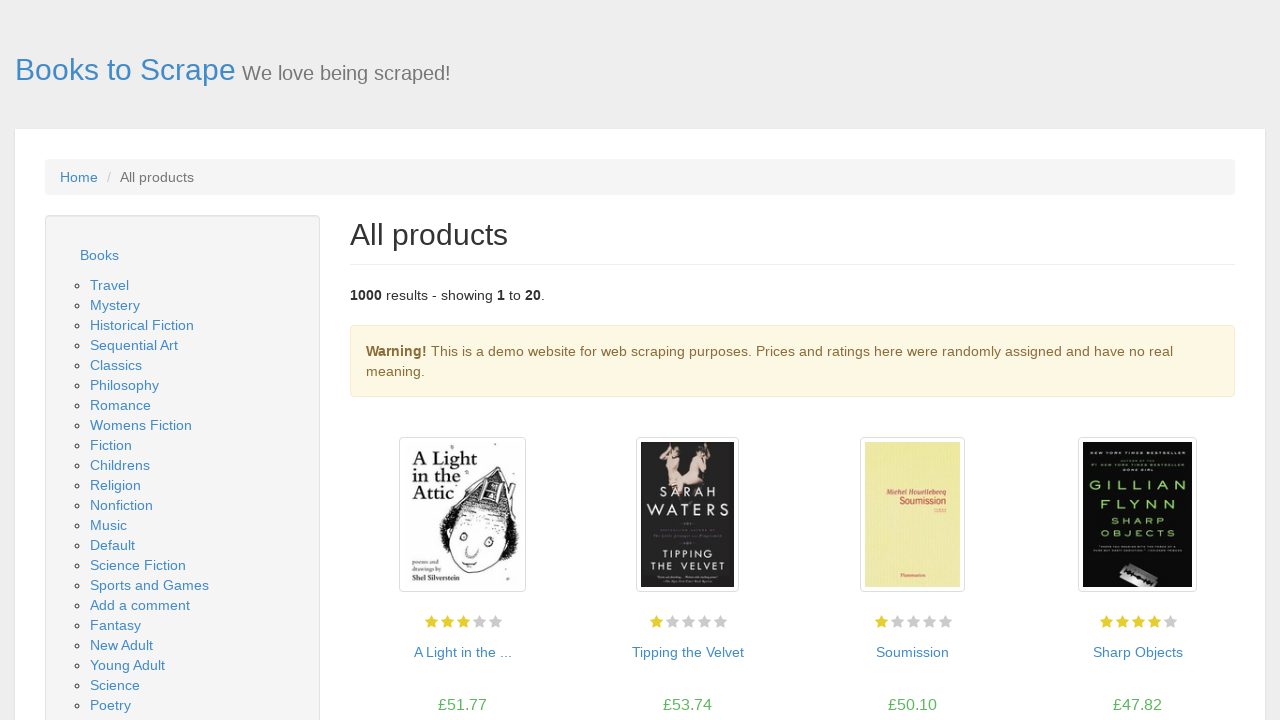

Clicked next button to navigate to page 2 at (1206, 654) on internal:role=link[name="next"s]
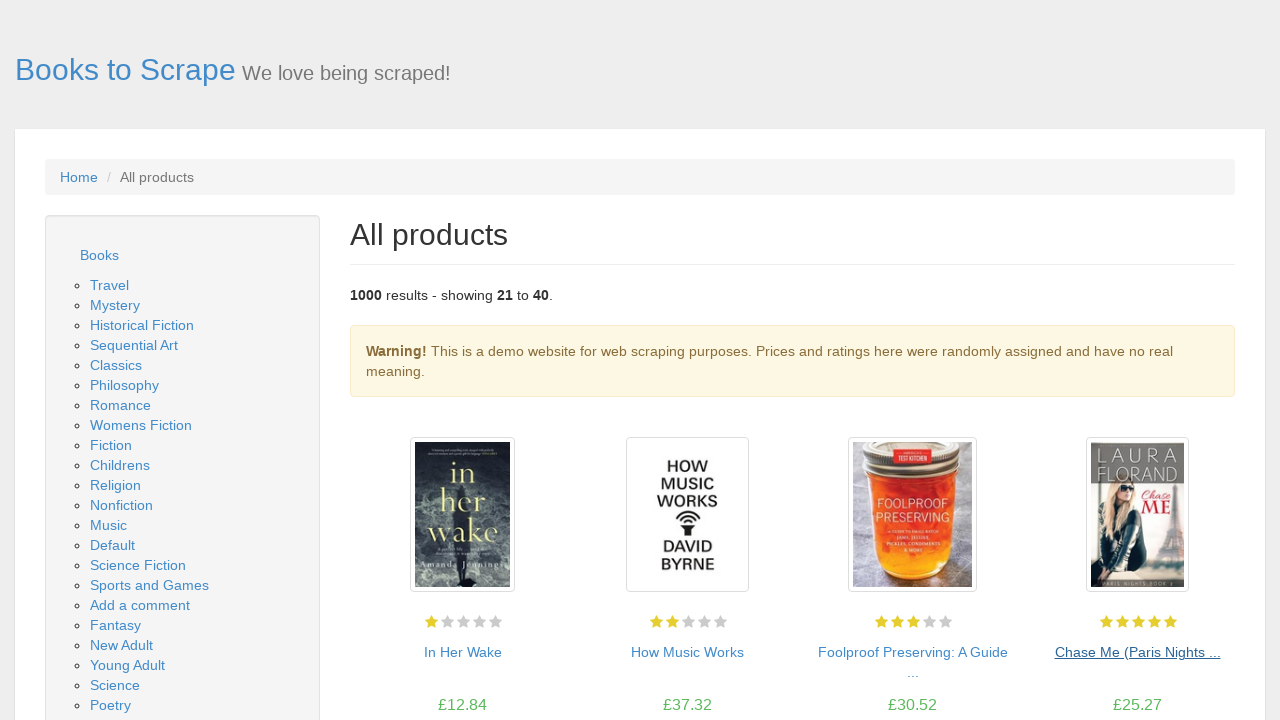

Waited for book listing to load on page 2
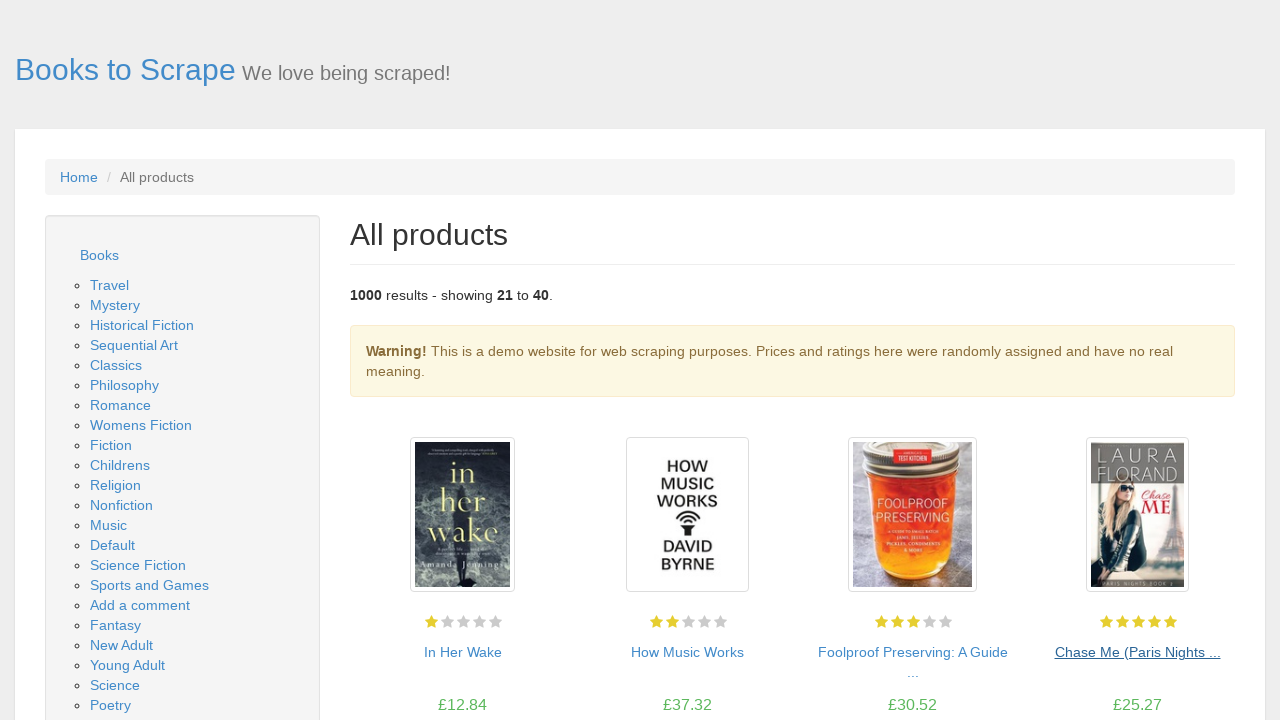

Clicked next button to navigate to page 3 at (1206, 654) on internal:role=link[name="next"s]
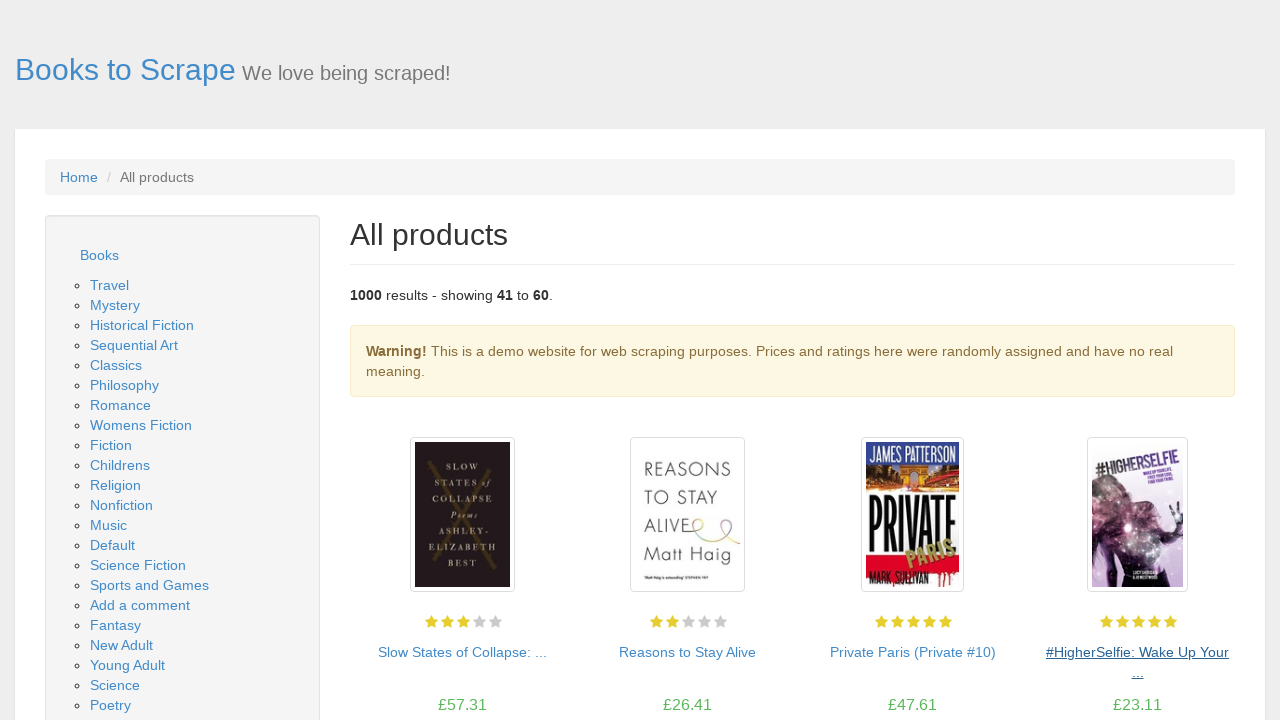

Waited for book listing to load on page 3
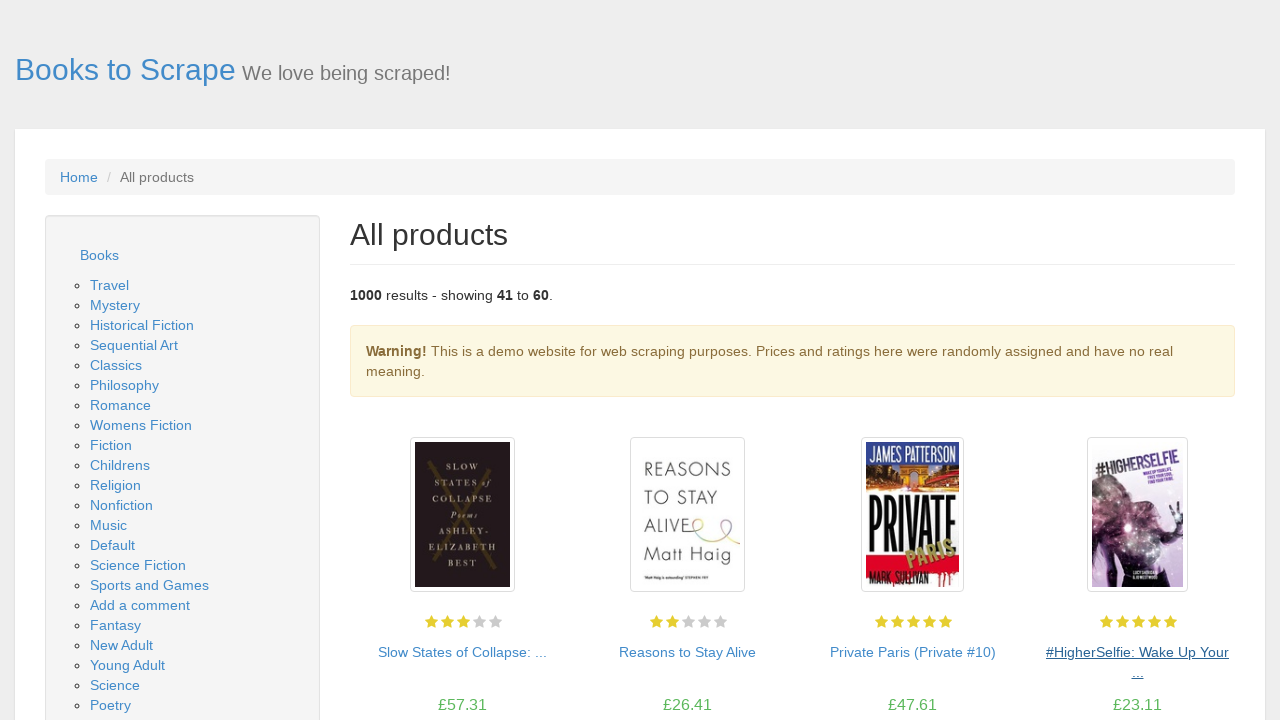

Clicked on the first book to view its details
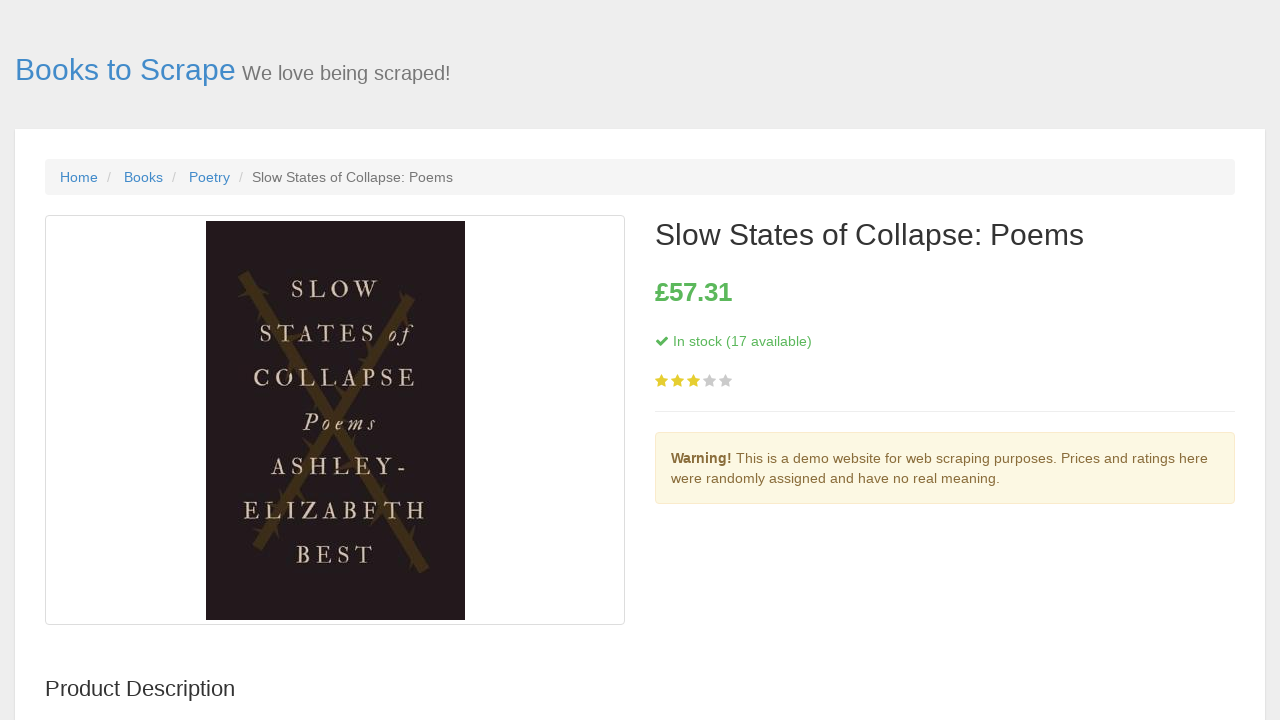

Waited for book detail page to load
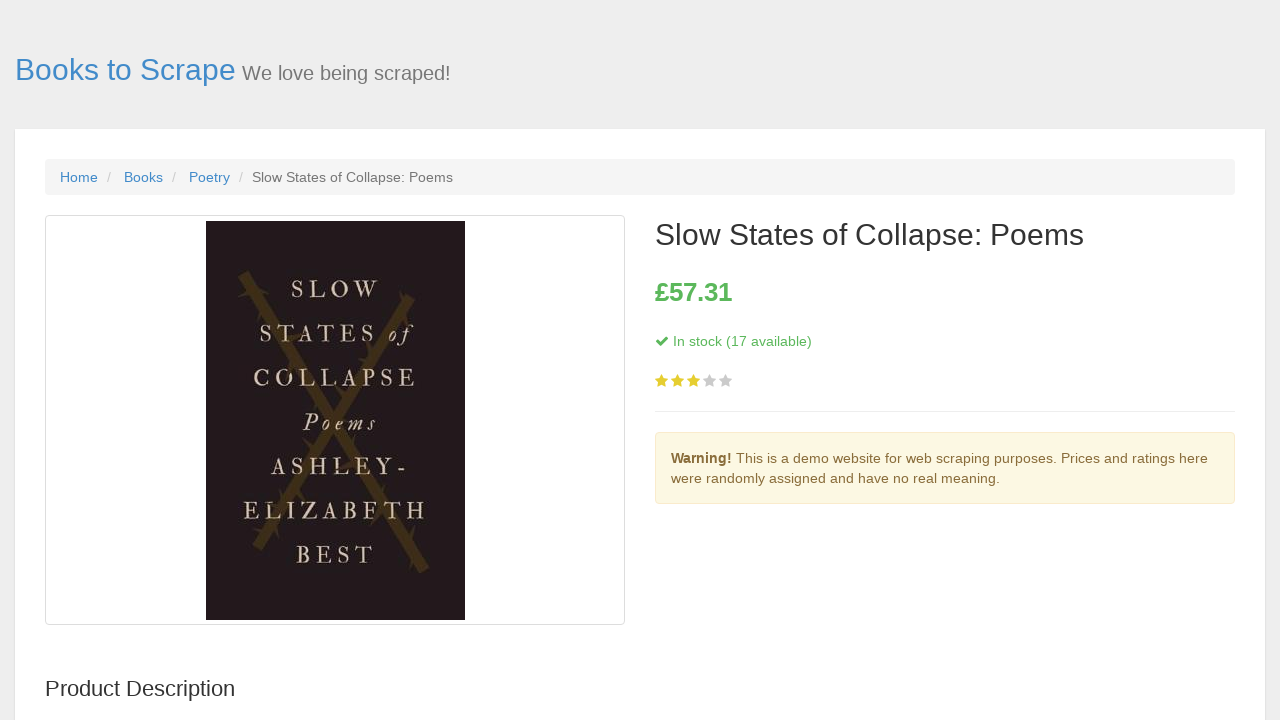

Verified book title (h1) is present on detail page
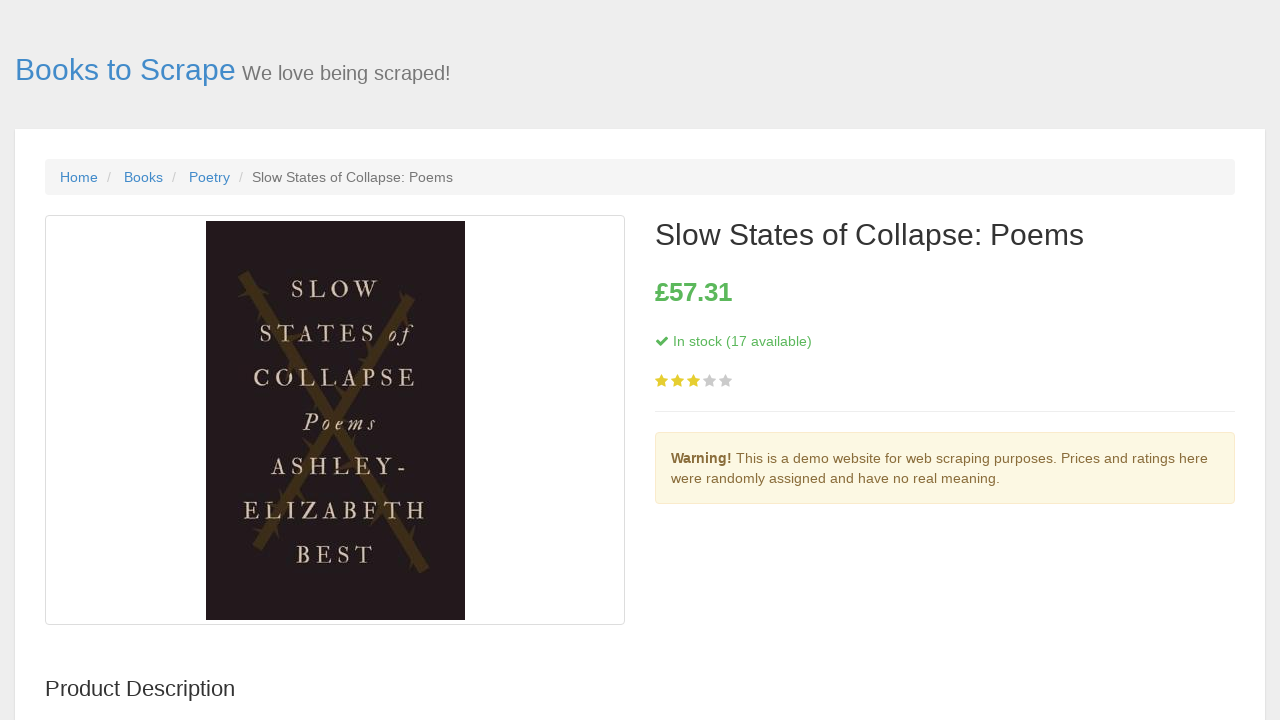

Verified book price is present on detail page
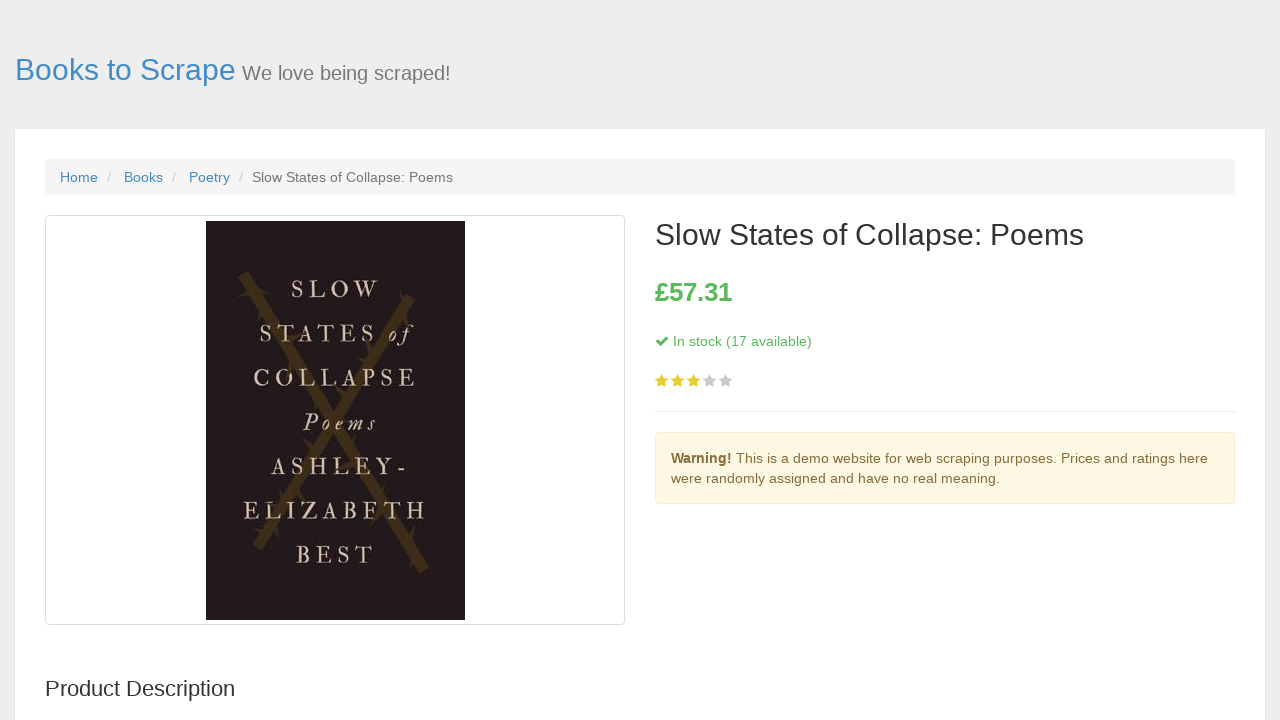

Verified book rating is present on detail page
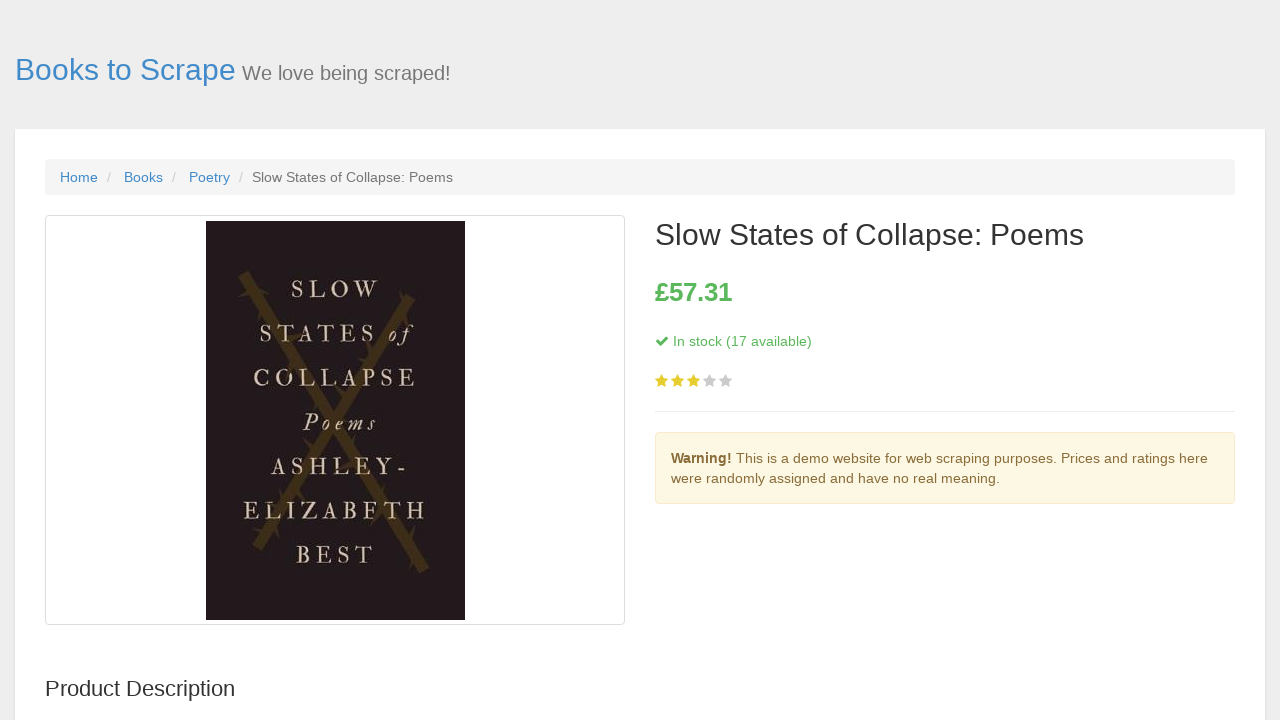

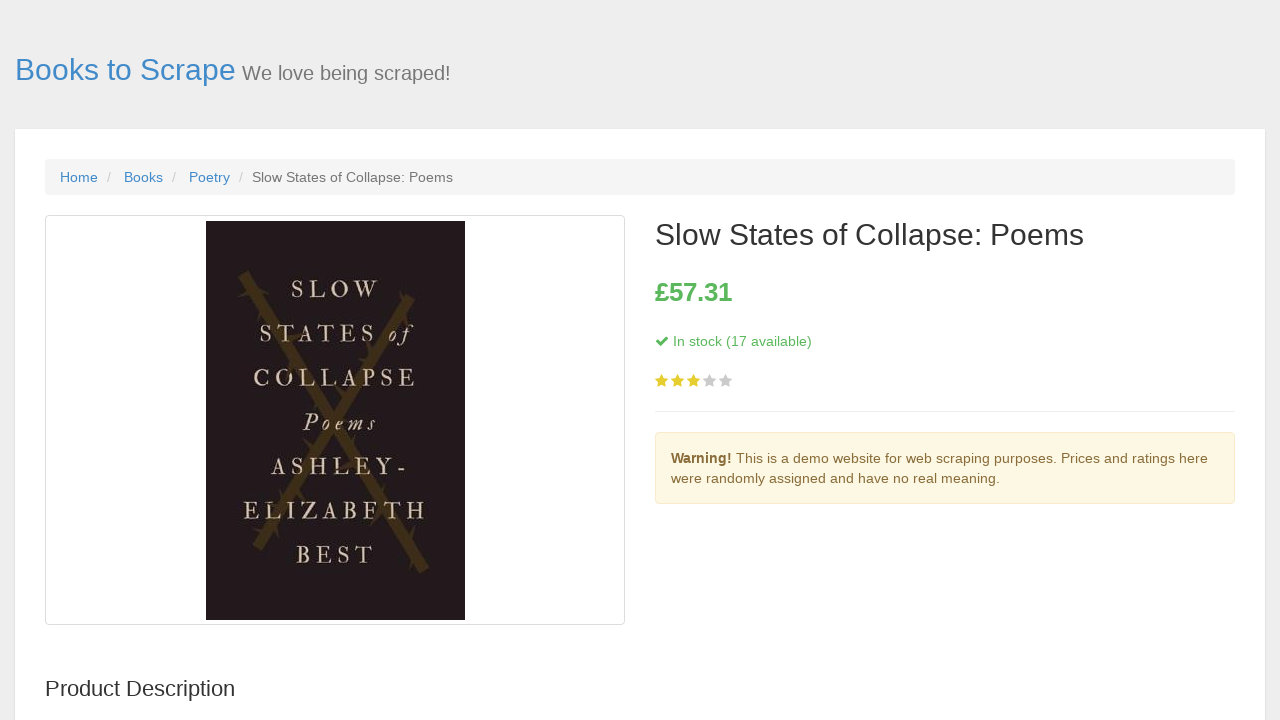